Tests drag and drop functionality by dragging element A to element B's position

Starting URL: http://the-internet.herokuapp.com/

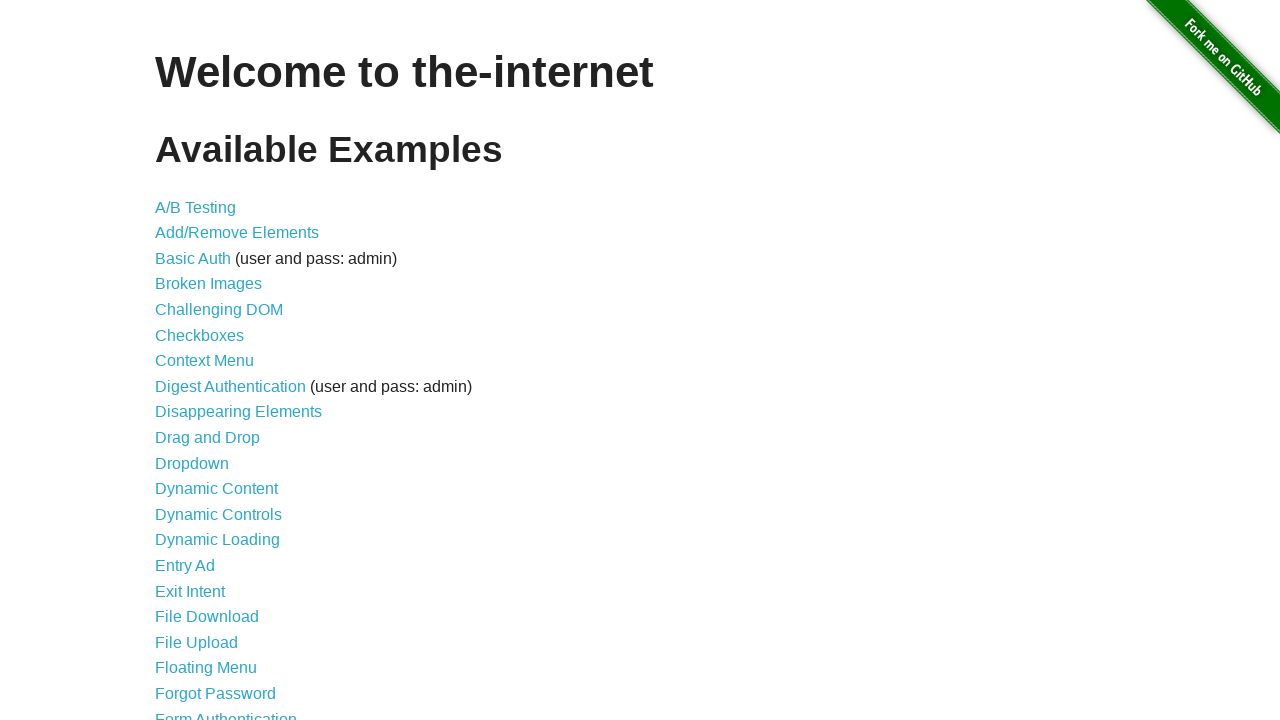

Clicked on Drag and Drop link at (208, 438) on text=Drag and Drop
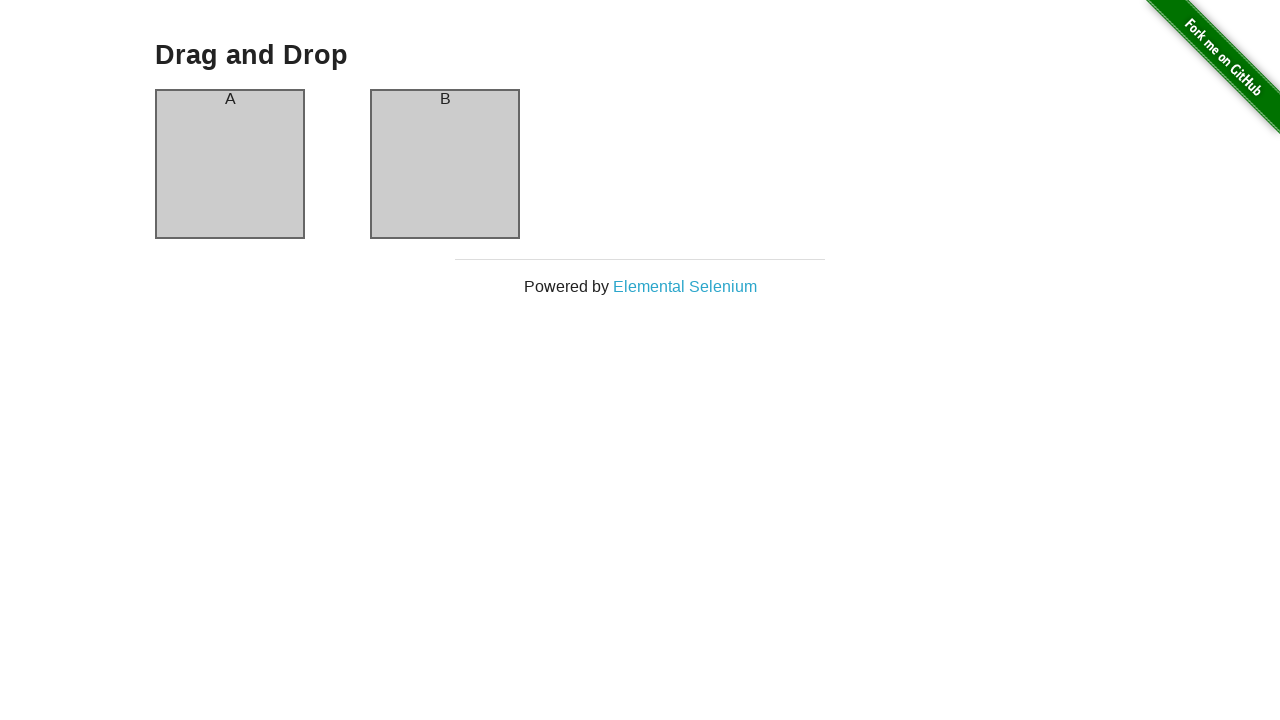

Navigated to drag and drop page
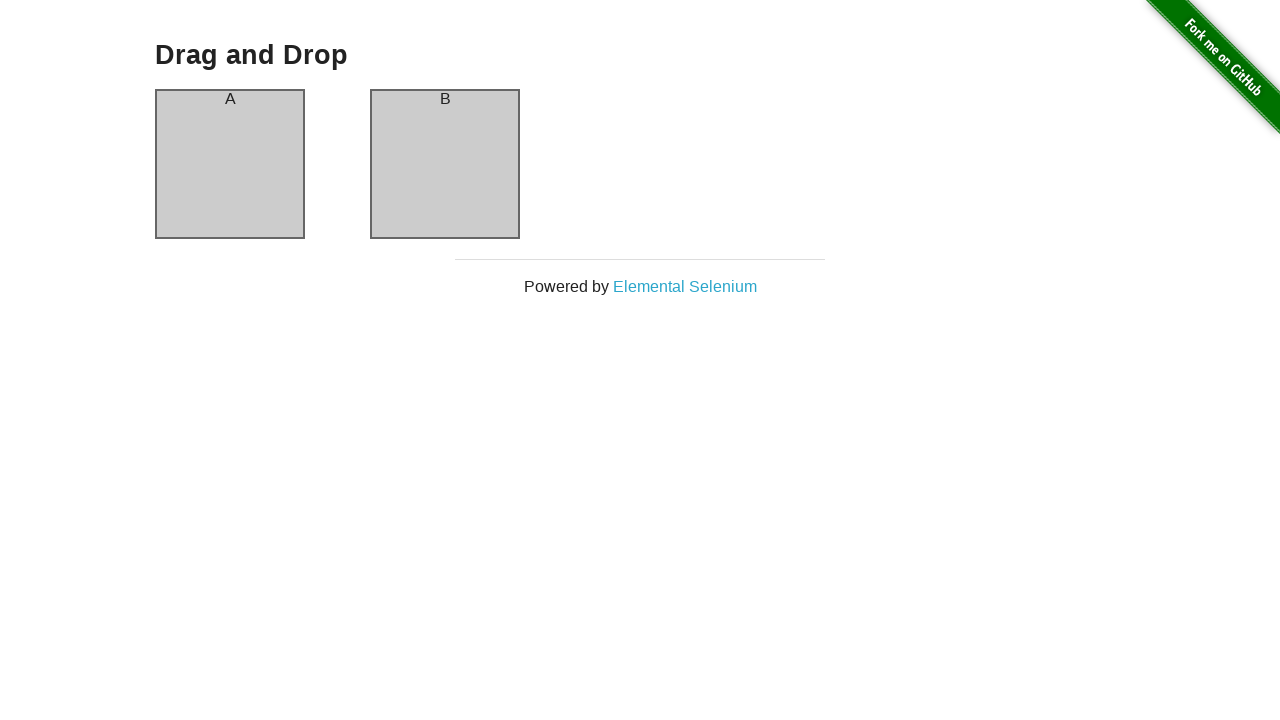

Element A (column-a) is present on page
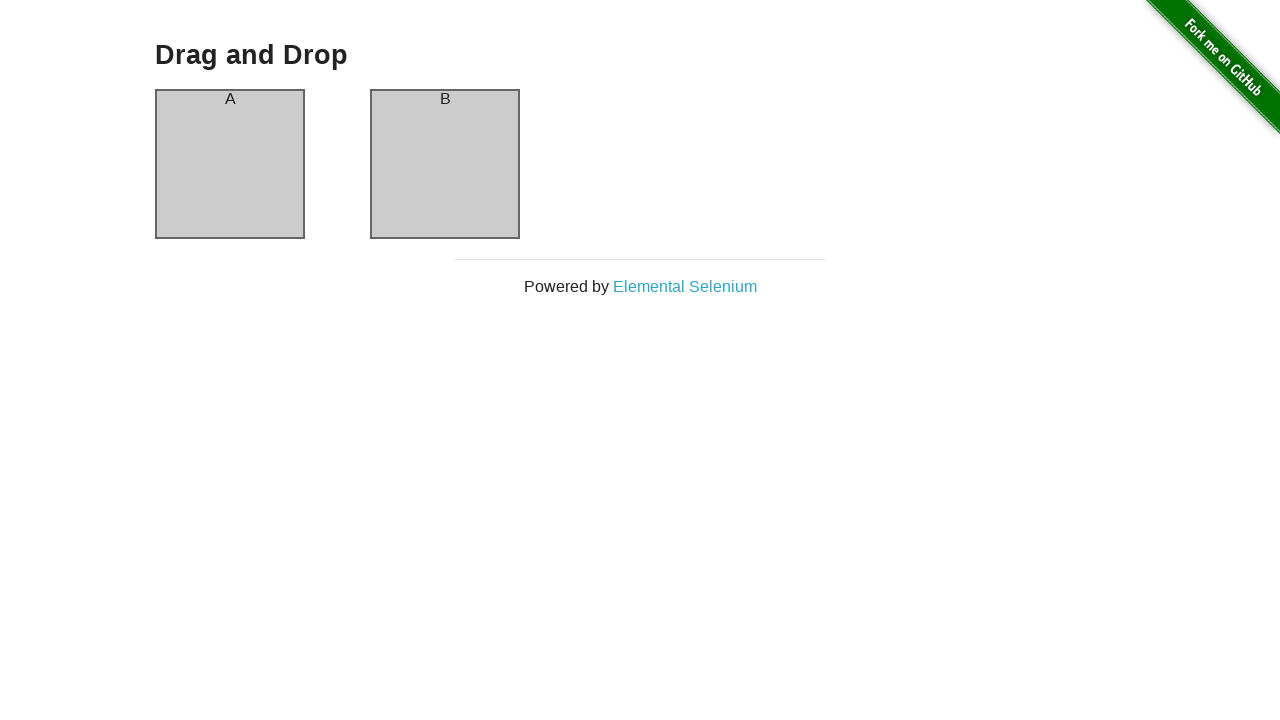

Element B (column-b) is present on page
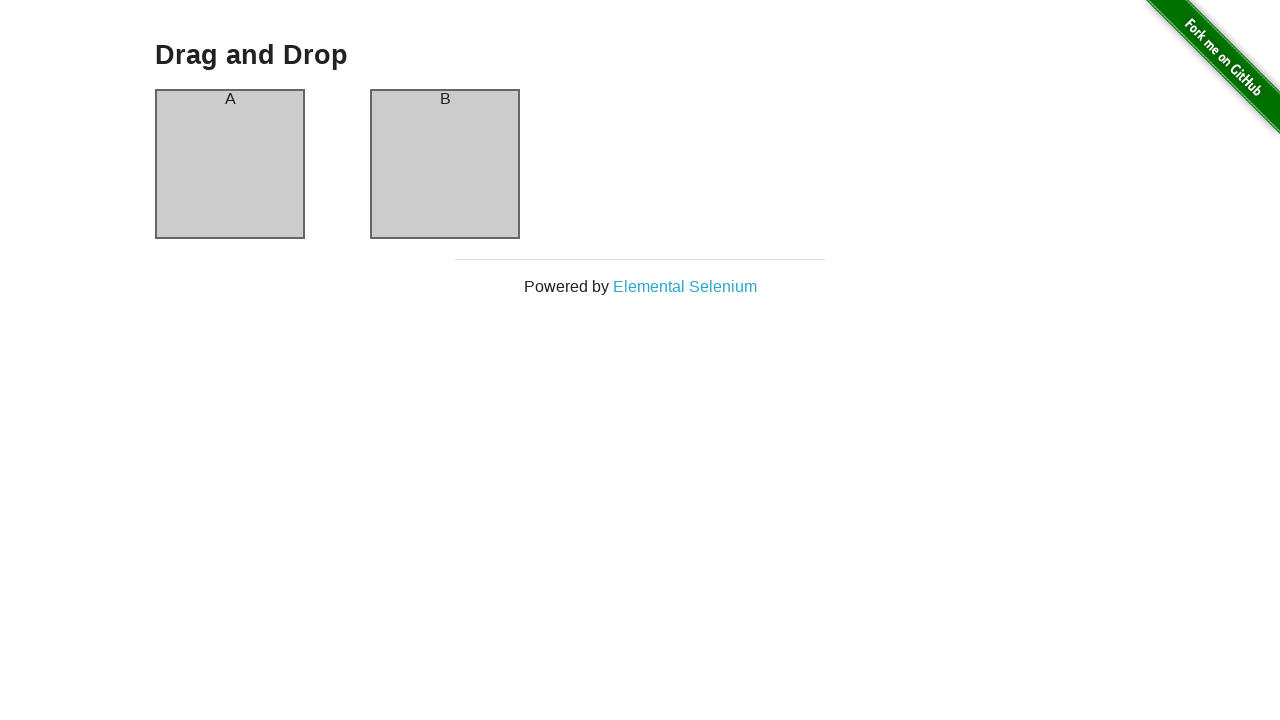

Dragged element A to element B's position at (445, 164)
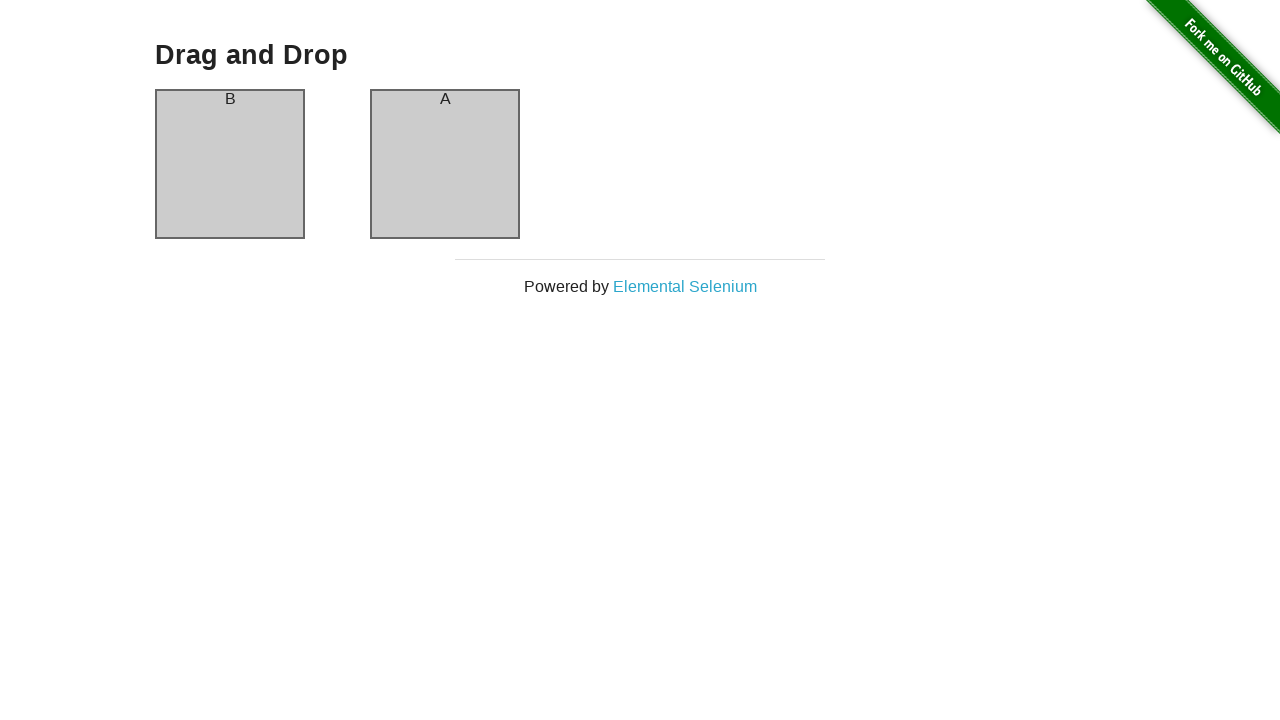

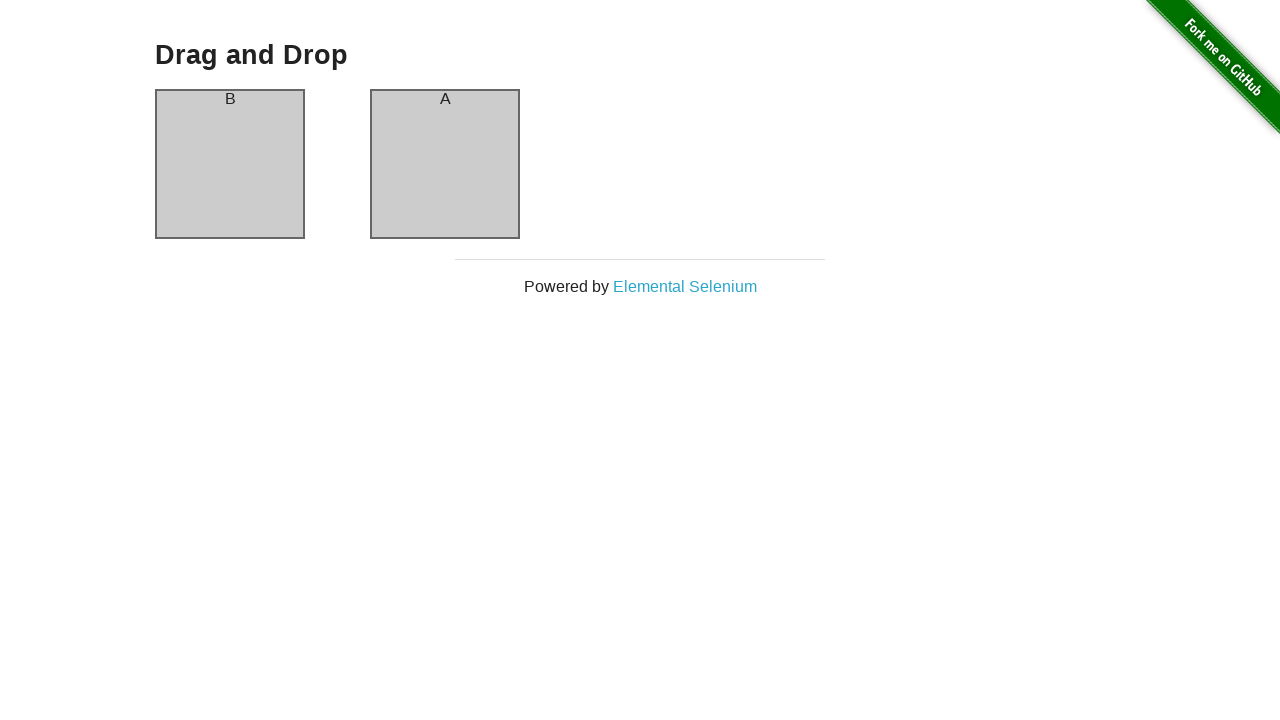